Demonstrates various scrolling operations on a webpage including scrolling down, up, right, left, and scrolling to a specific element

Starting URL: https://jqueryui.com/position/

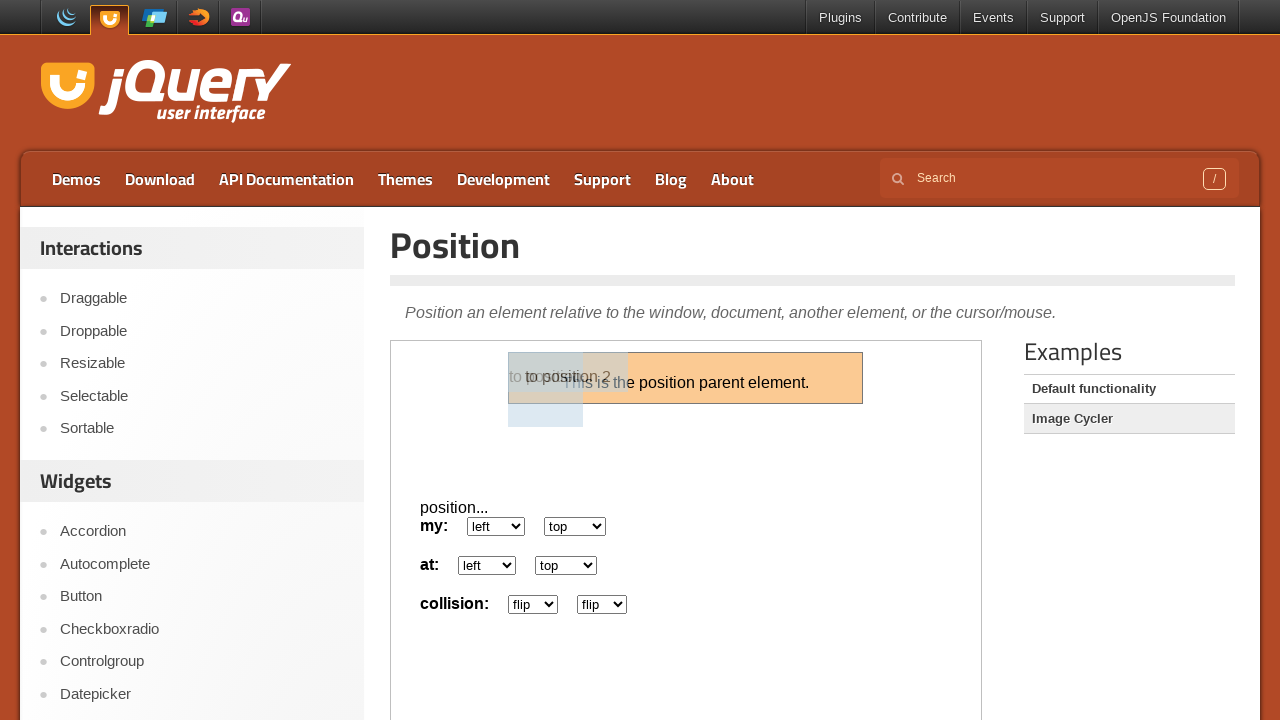

Waited 5 seconds for page to load
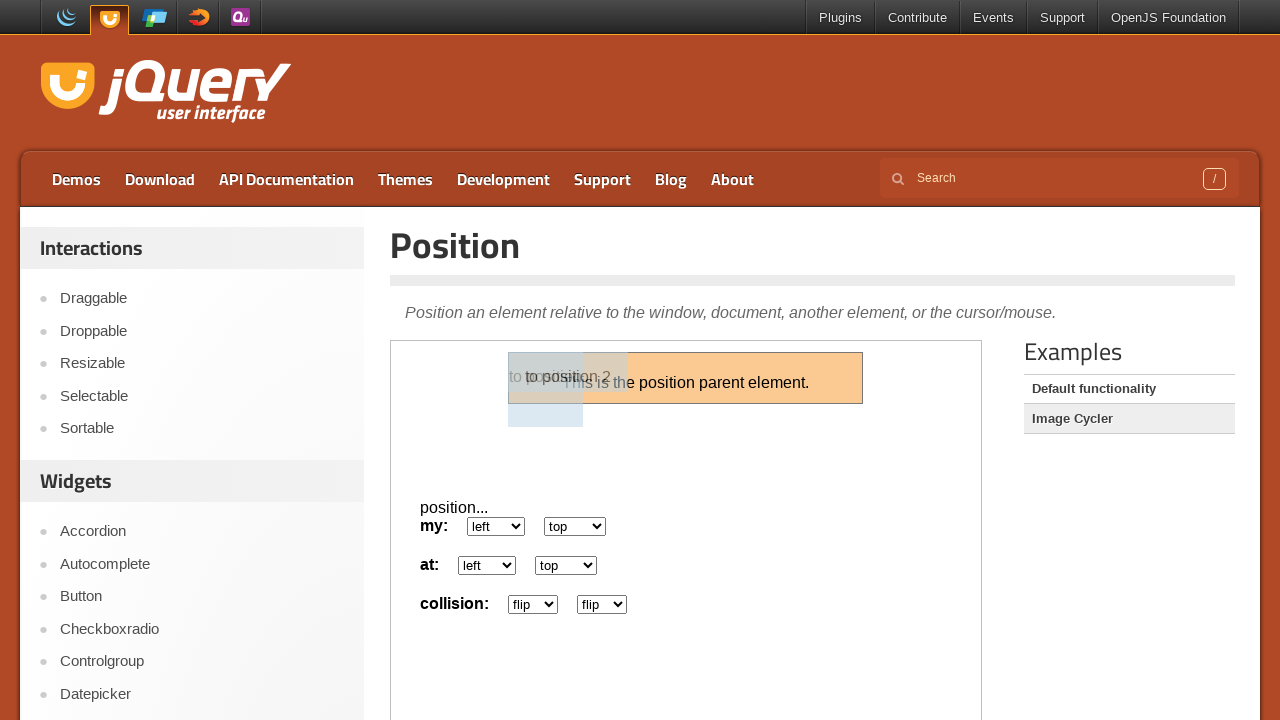

Located Widget Factory link element
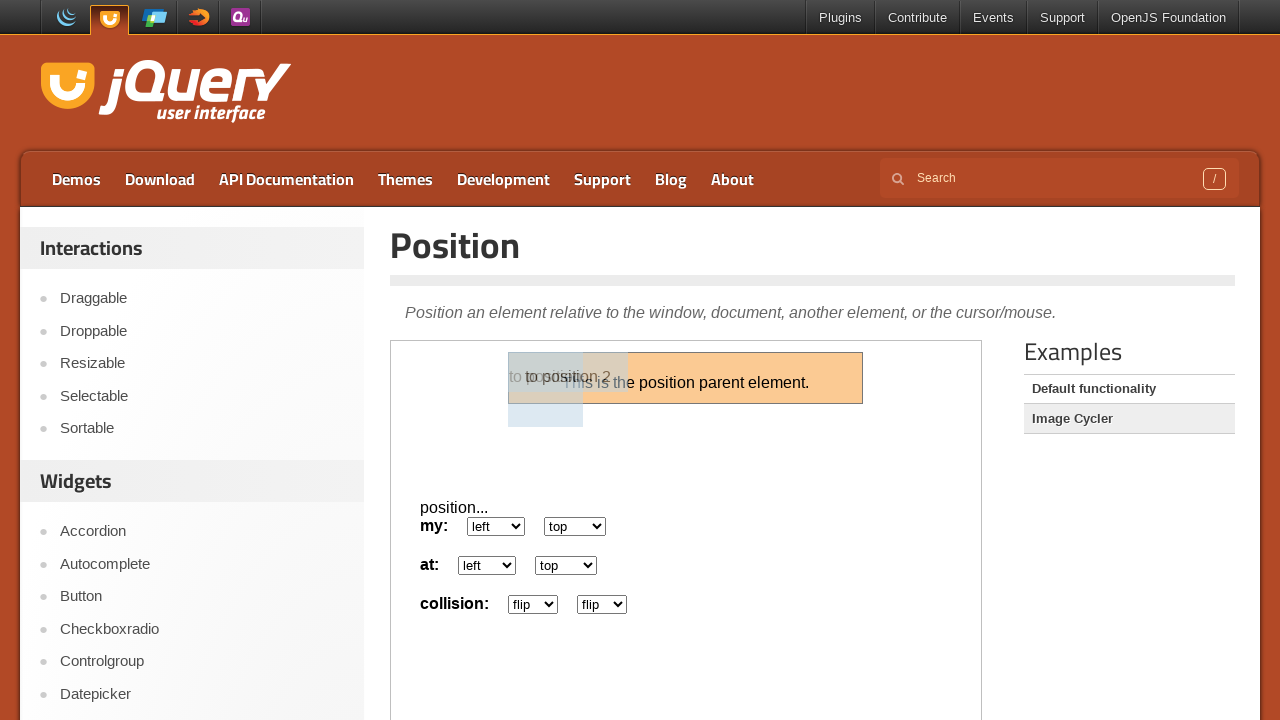

Scrolled down by 800 pixels
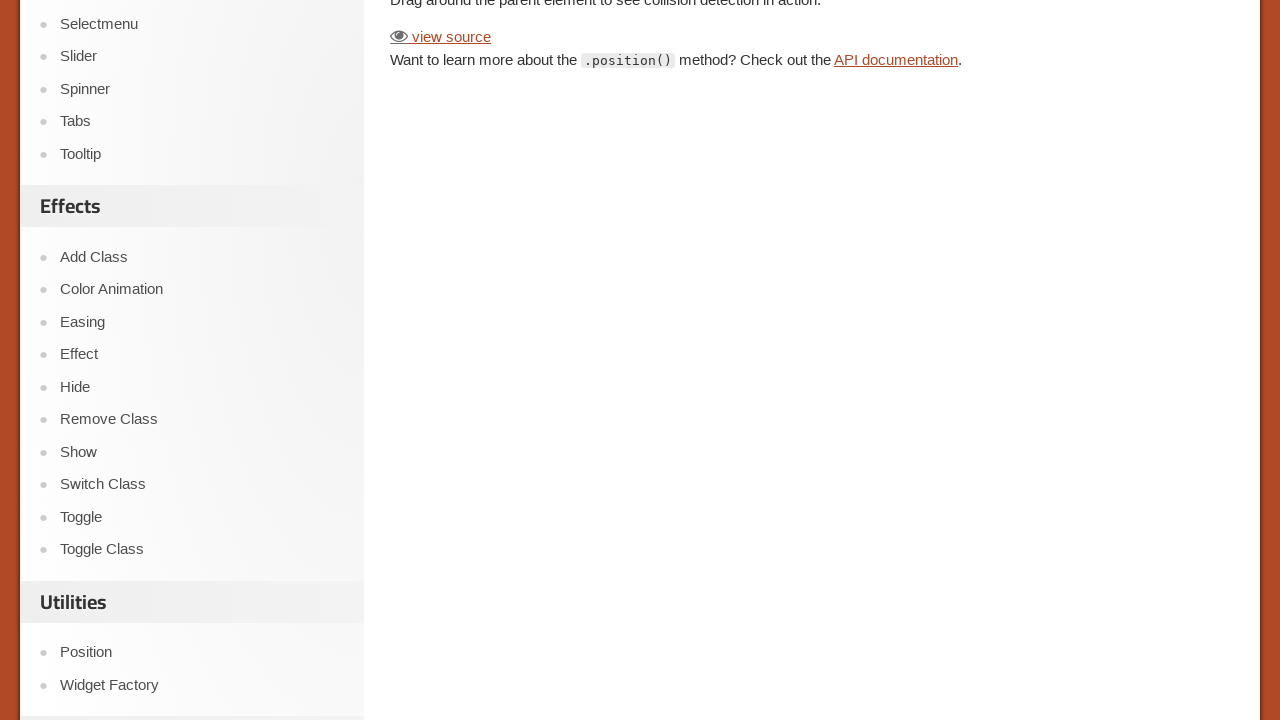

Waited 5 seconds for visual effect
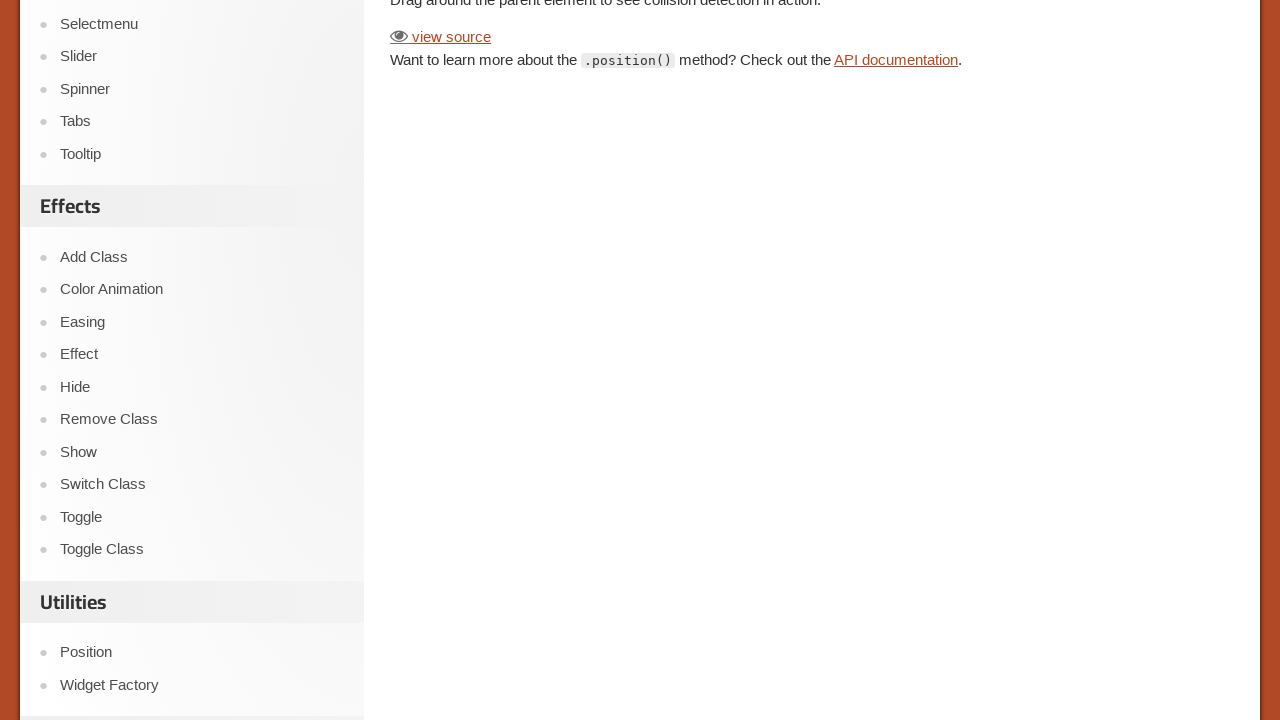

Scrolled up by 300 pixels
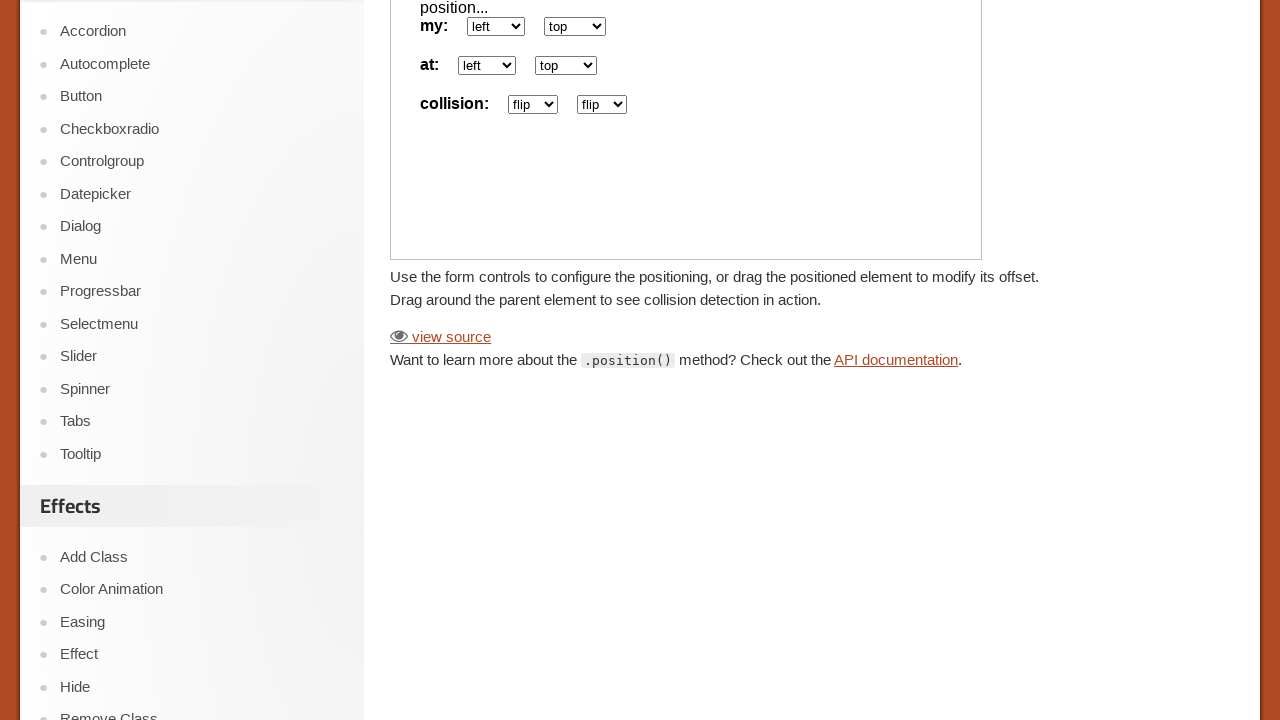

Scrolled right by 500 pixels
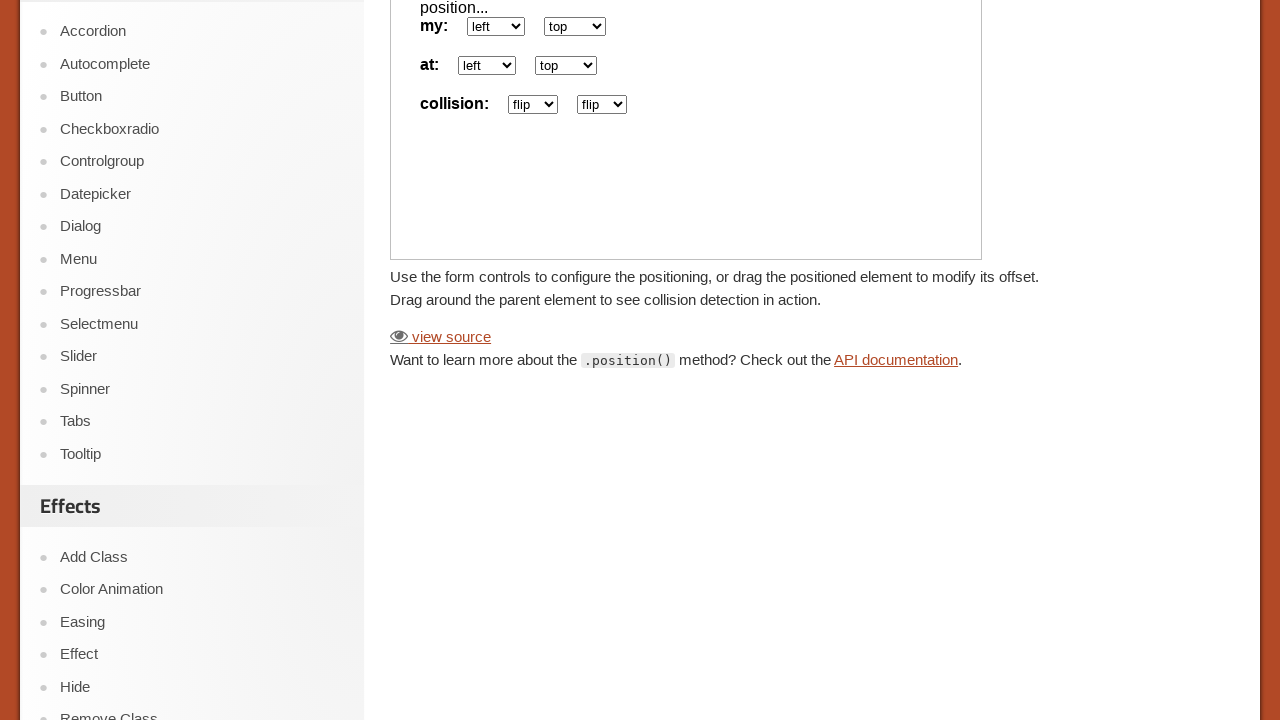

Scrolled left by 500 pixels
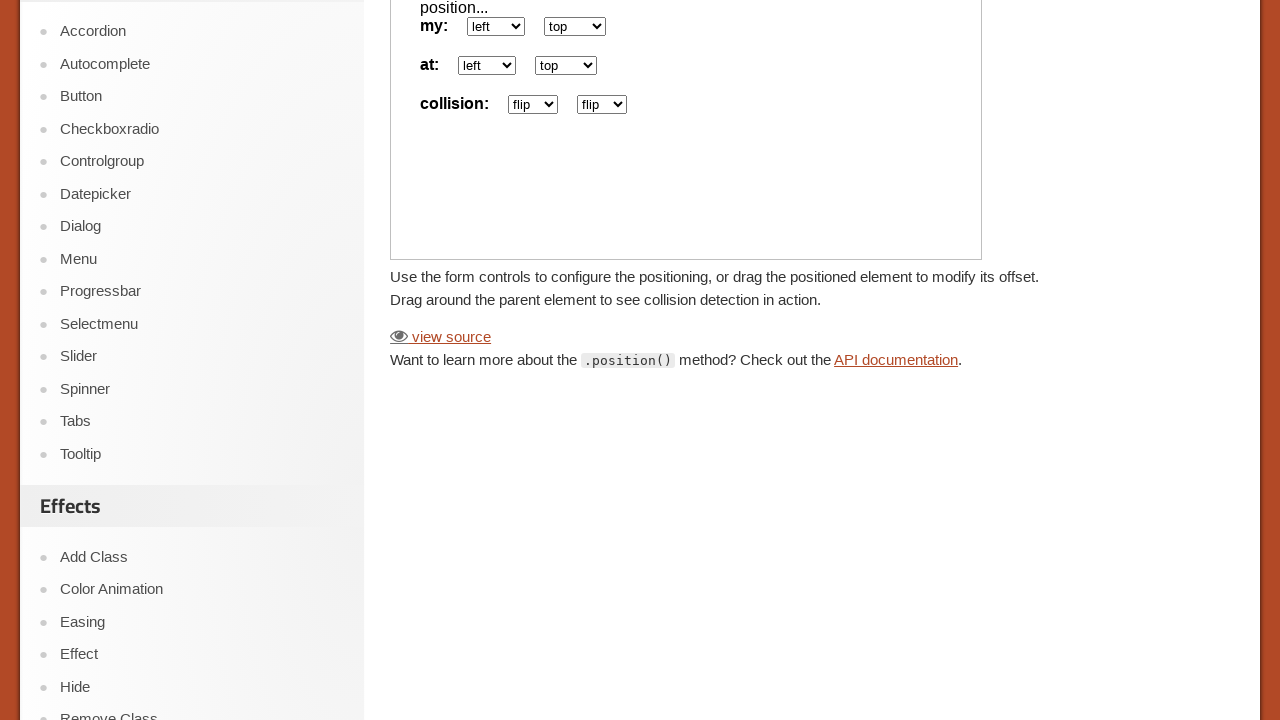

Scrolled Widget Factory link element into view
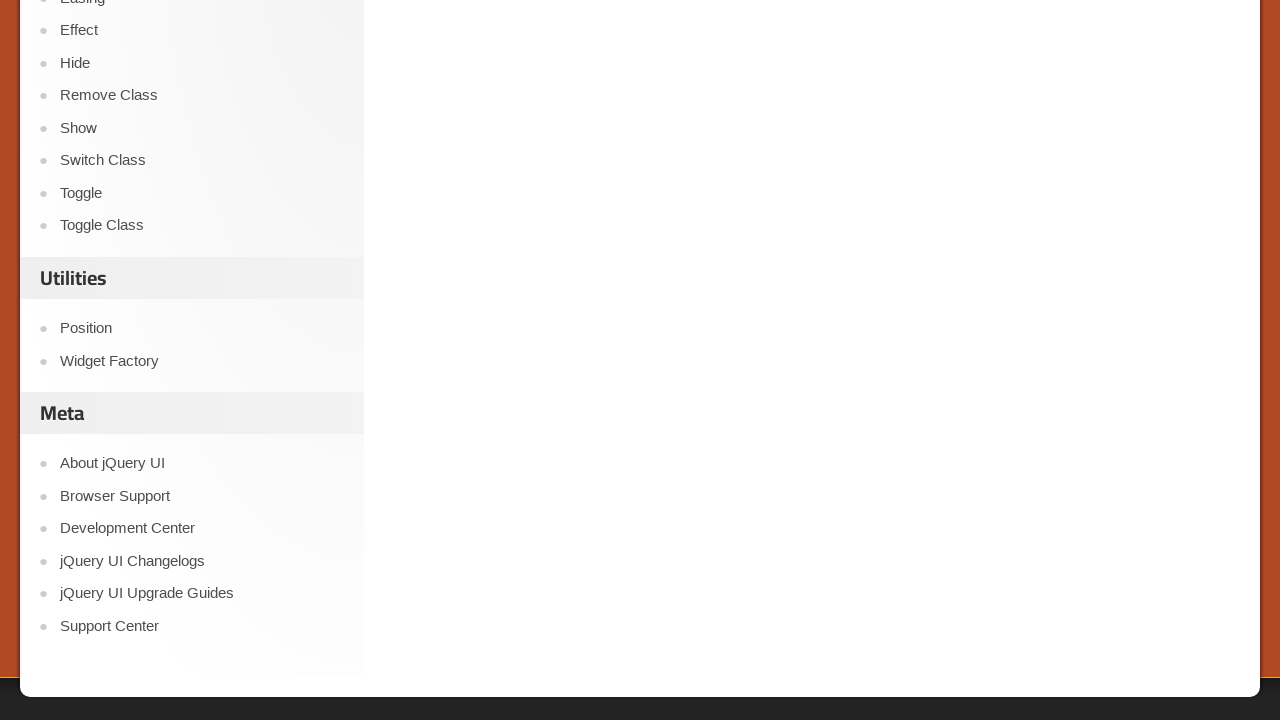

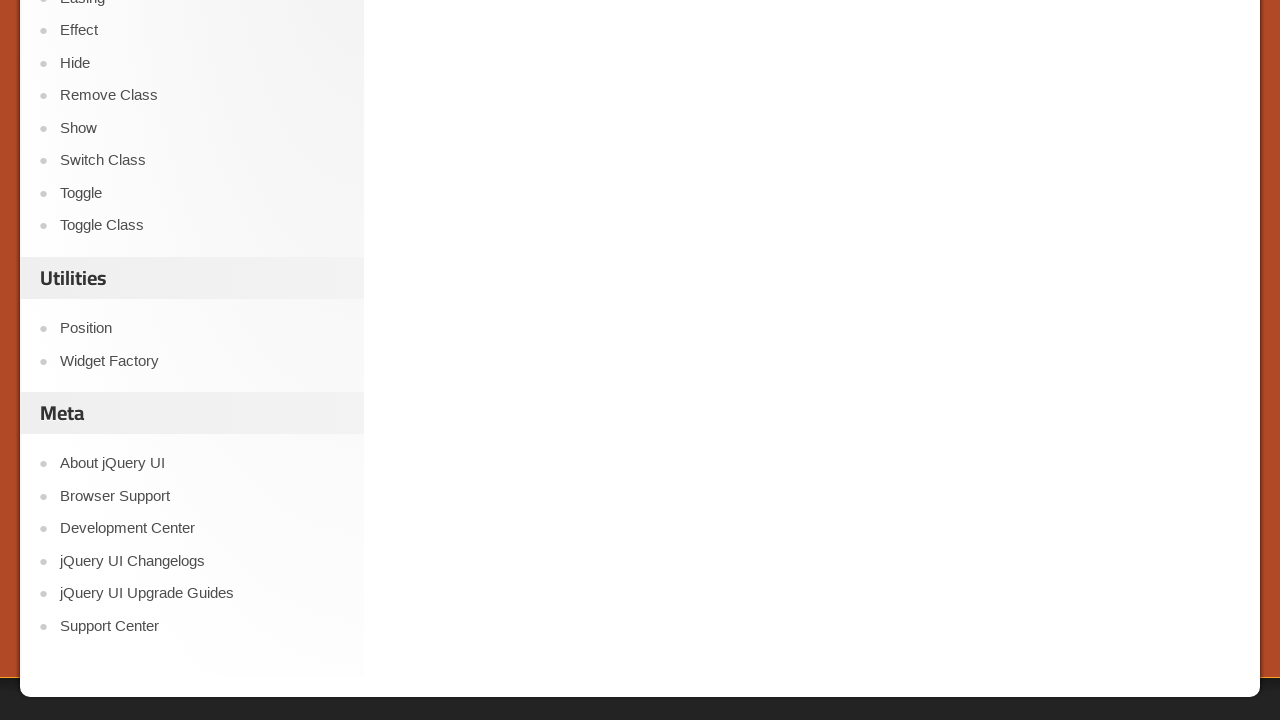